Tests JavaScript confirm popup handling by clicking the confirm button, dismissing the alert, and verifying the result message

Starting URL: https://the-internet.herokuapp.com/javascript_alerts

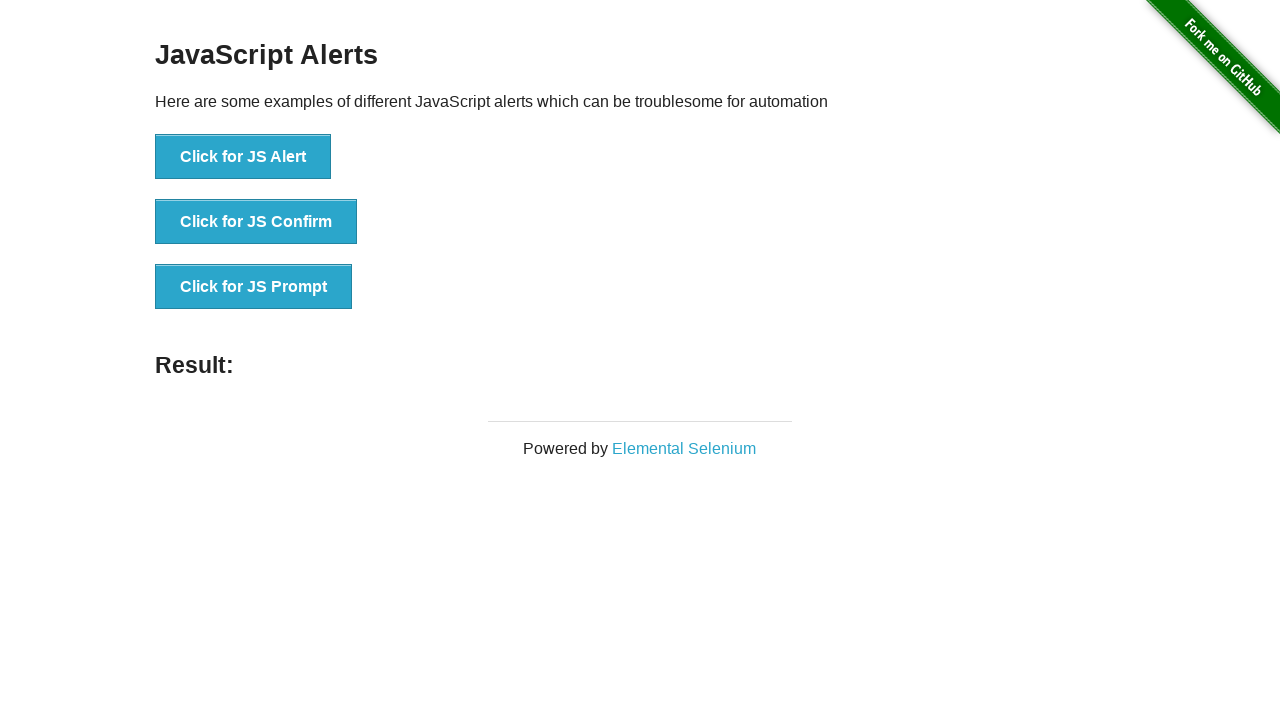

Set up dialog handler to dismiss confirm popup
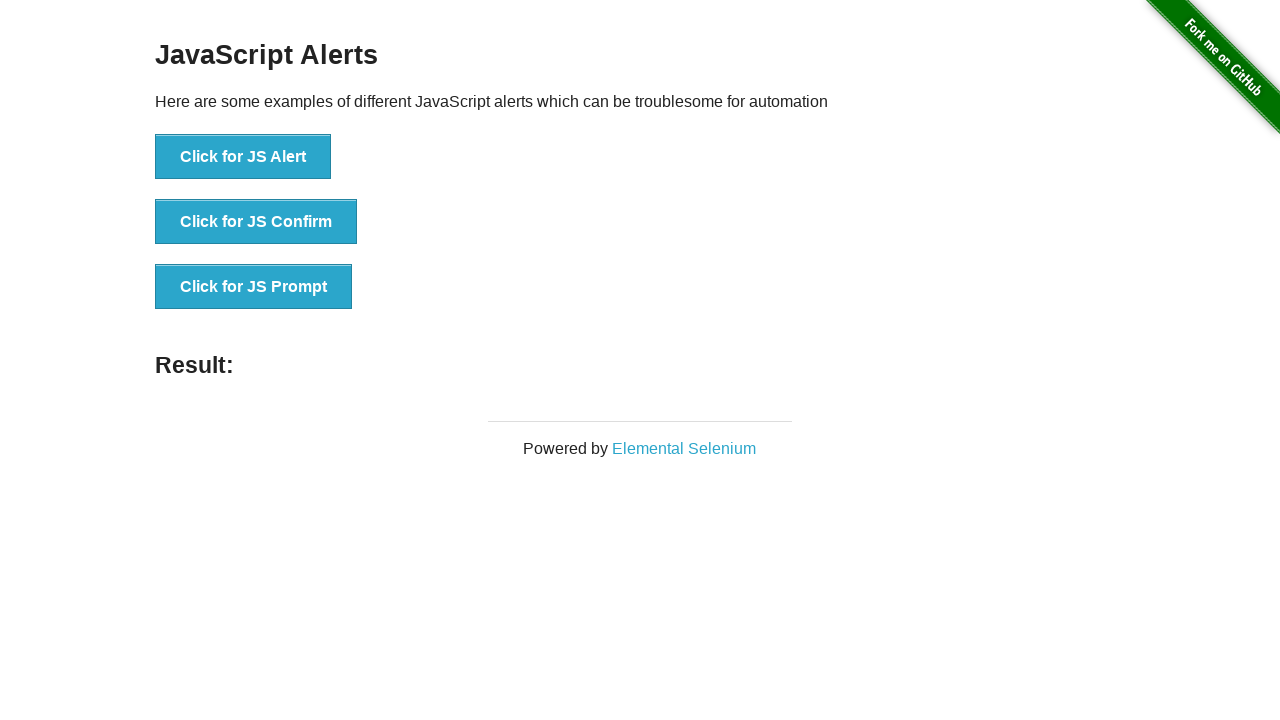

Clicked the Confirm button to trigger JavaScript confirm popup at (256, 222) on xpath=//button[contains(.,'Confirm')]
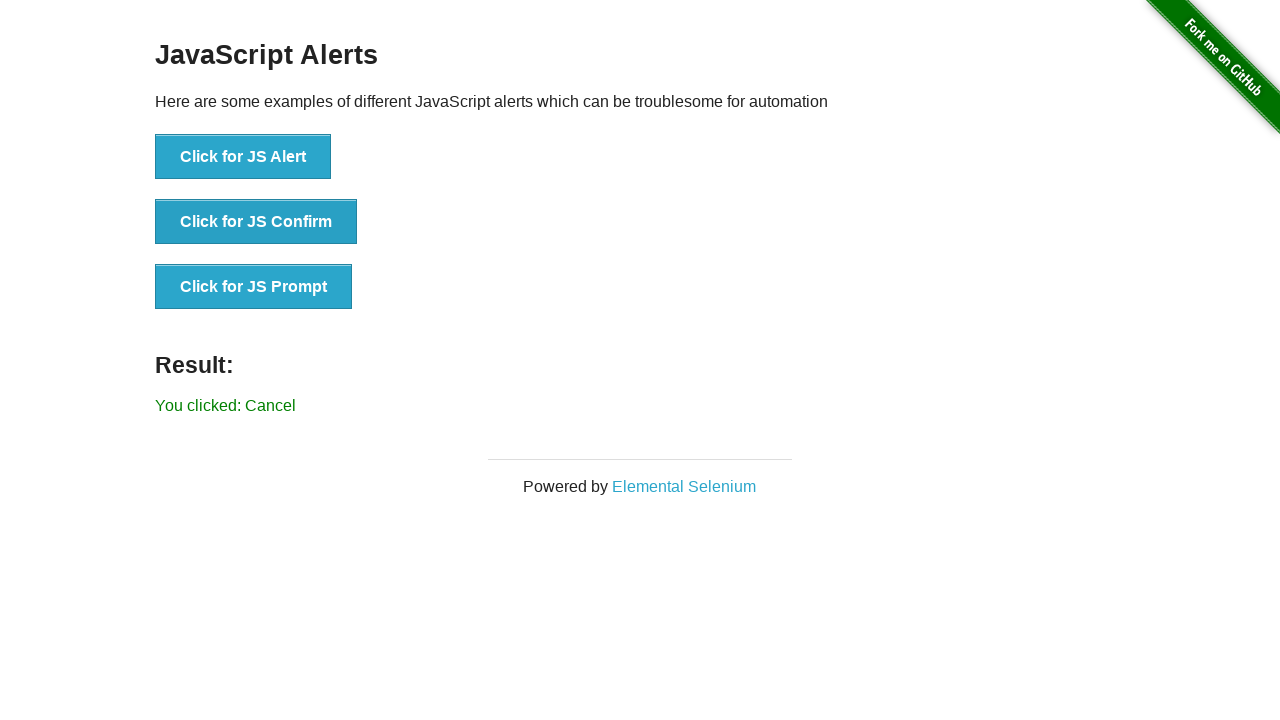

Waited for result message to appear after dismissing confirm popup
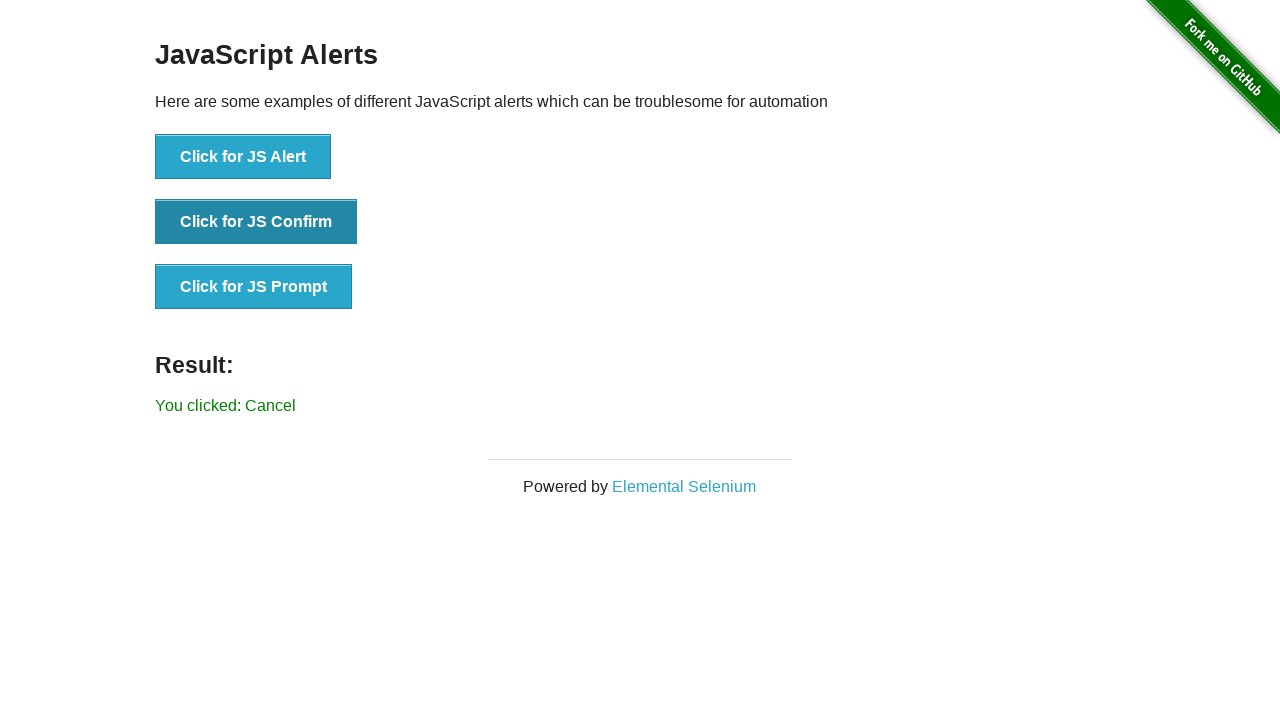

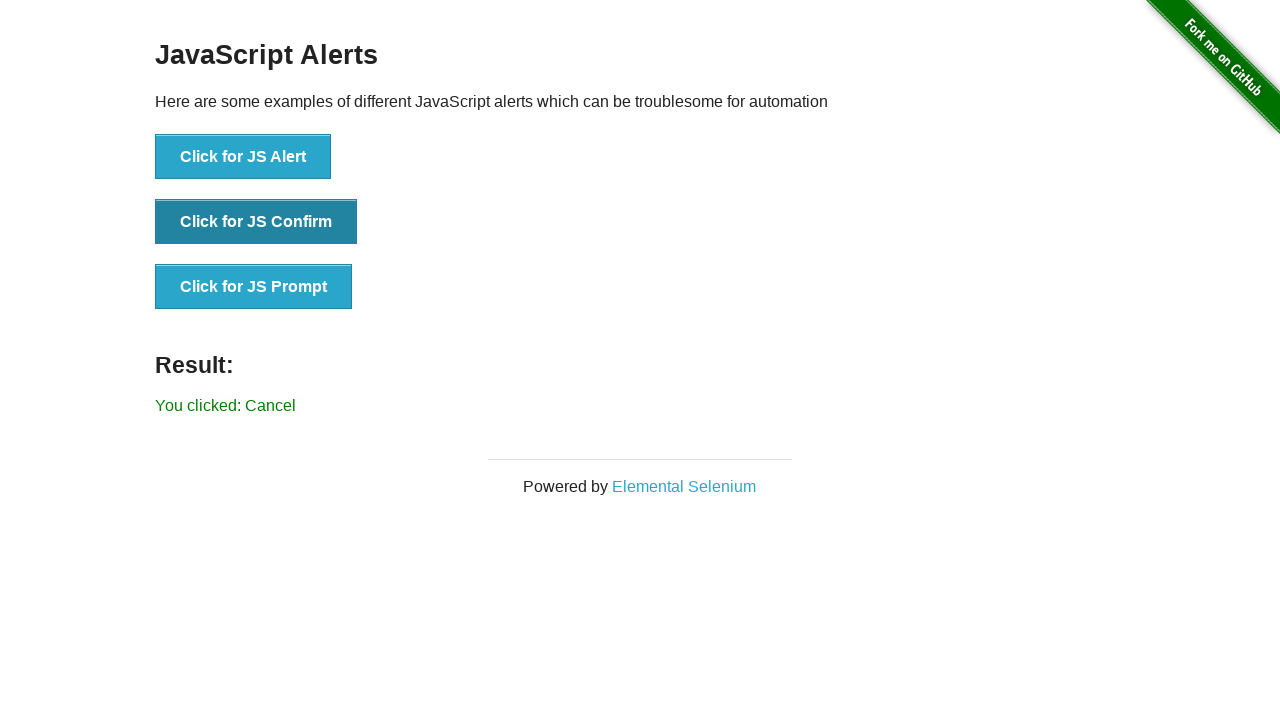